Tests tooltip functionality on W3Schools by hovering over a "Top" tooltip element, waiting for the tooltip to appear, performing a click and hold action, and verifying the tooltip text is displayed.

Starting URL: https://www.w3schools.com/css/css_tooltip.asp

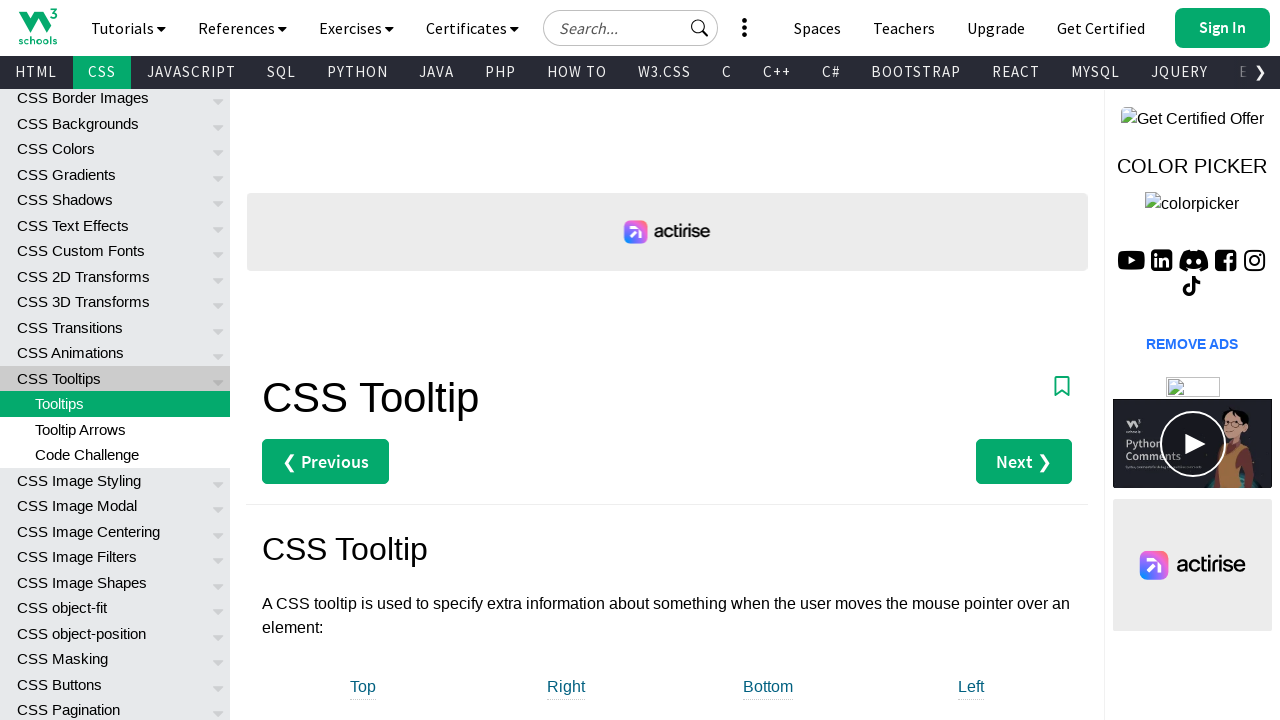

Waited for 'Top' tooltip element to be visible
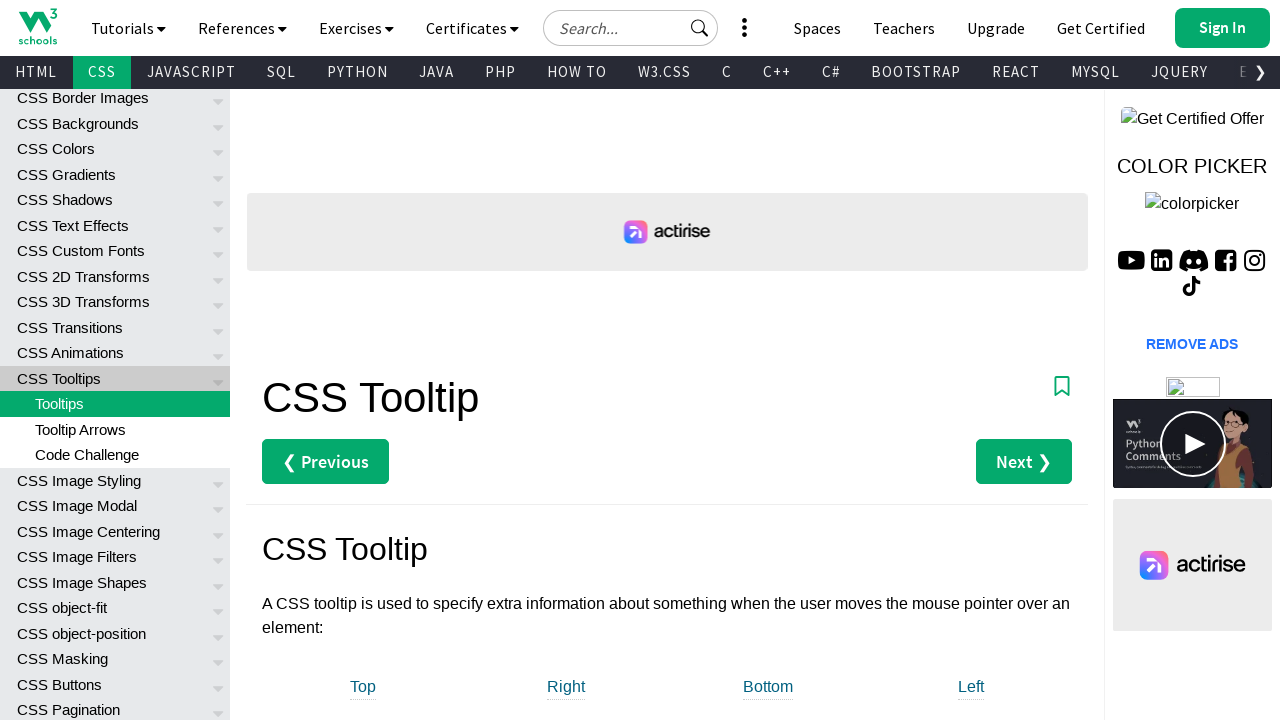

Hovered over the 'Top' tooltip element to trigger tooltip display at (363, 688) on xpath=//div[contains(text(),'Top')]
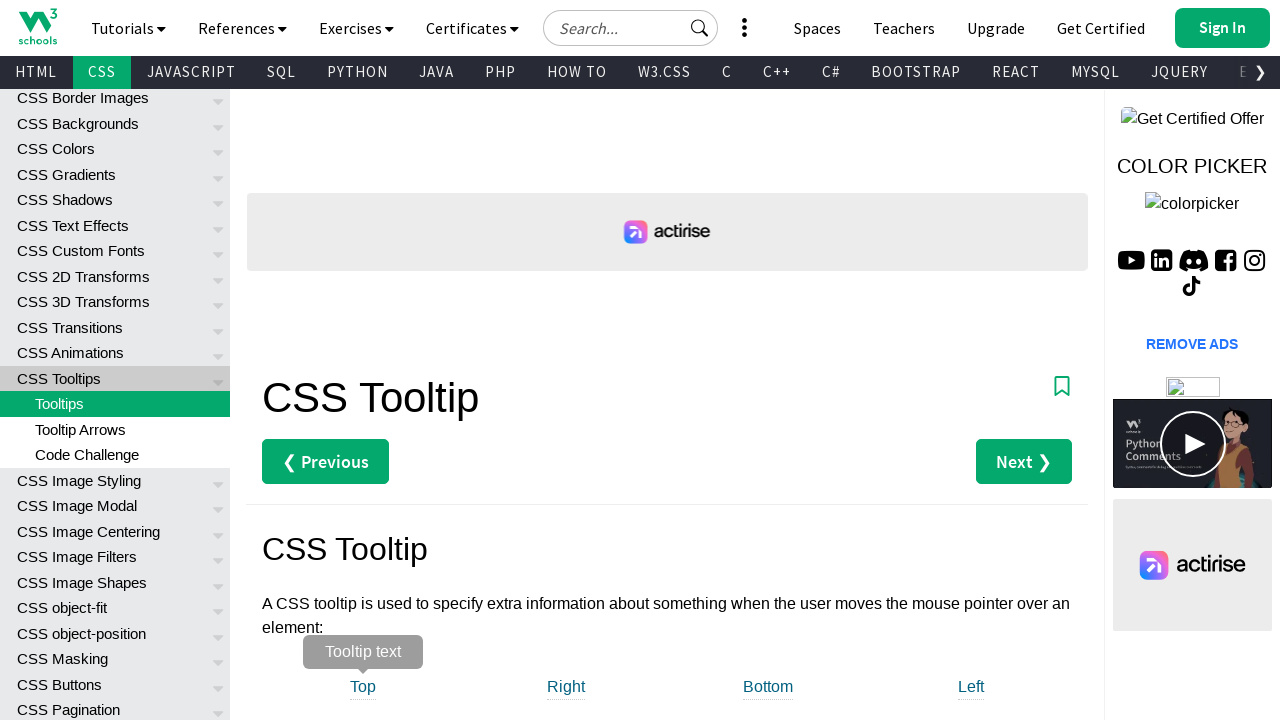

Waited 2 seconds for tooltip to appear
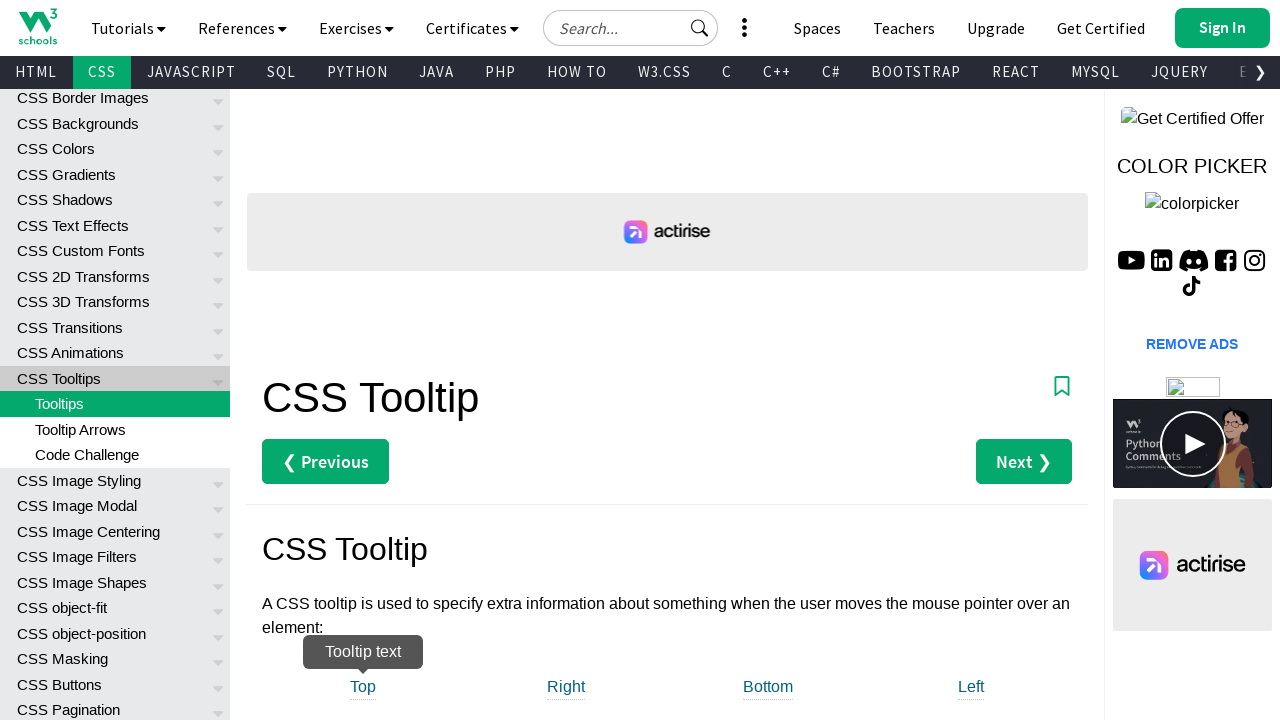

Performed click and hold action on tooltip element with 5 second delay at (363, 688) on xpath=//div[contains(text(),'Top')]
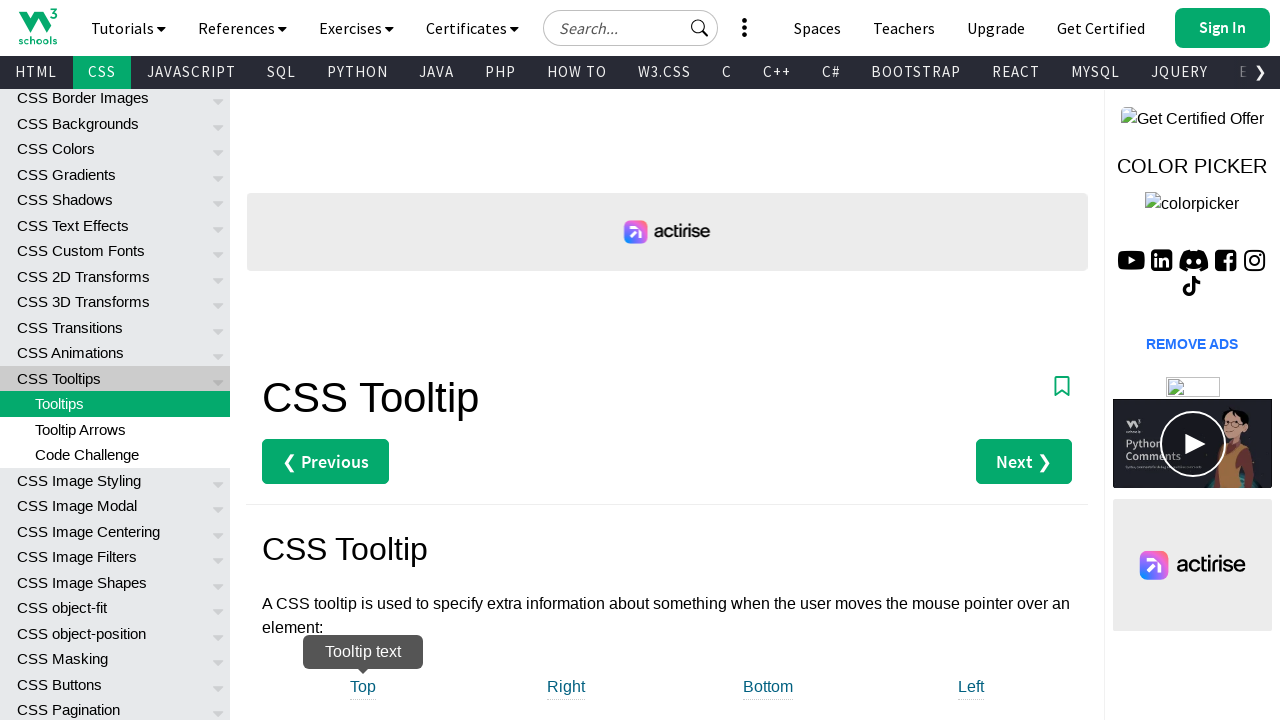

Verified tooltip span element is visible
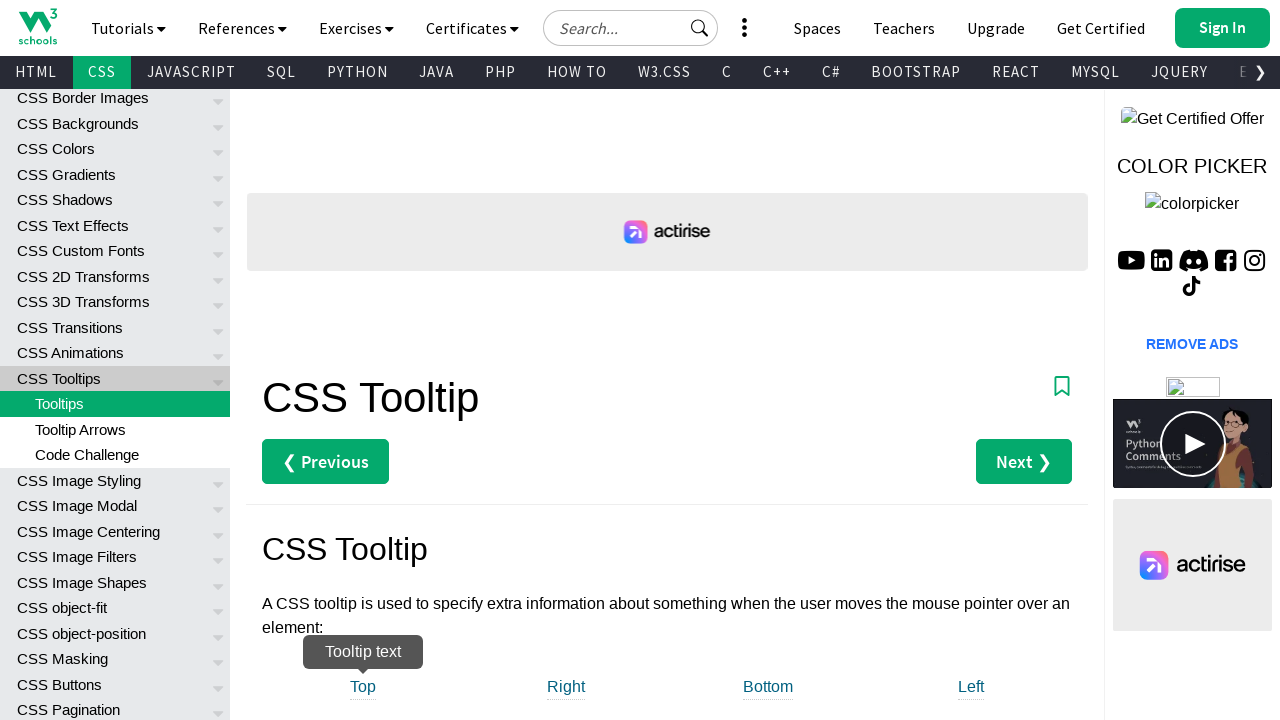

Retrieved tooltip text: 'Tooltip text'
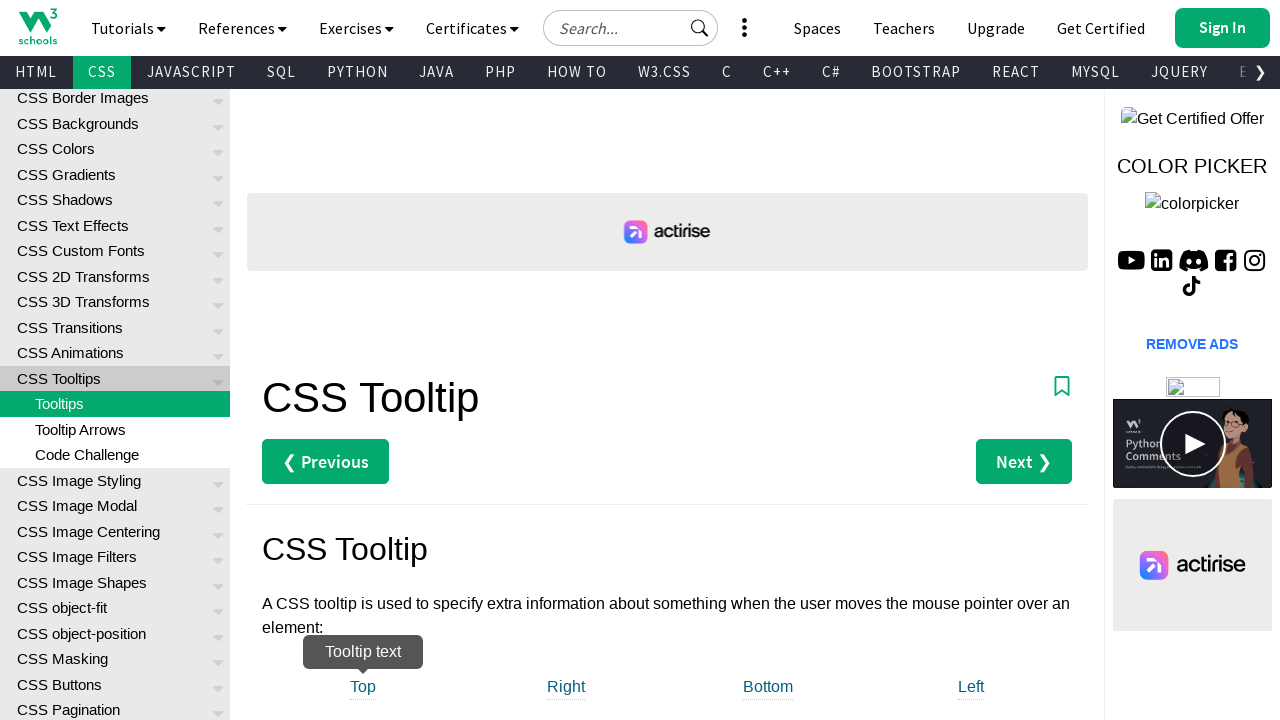

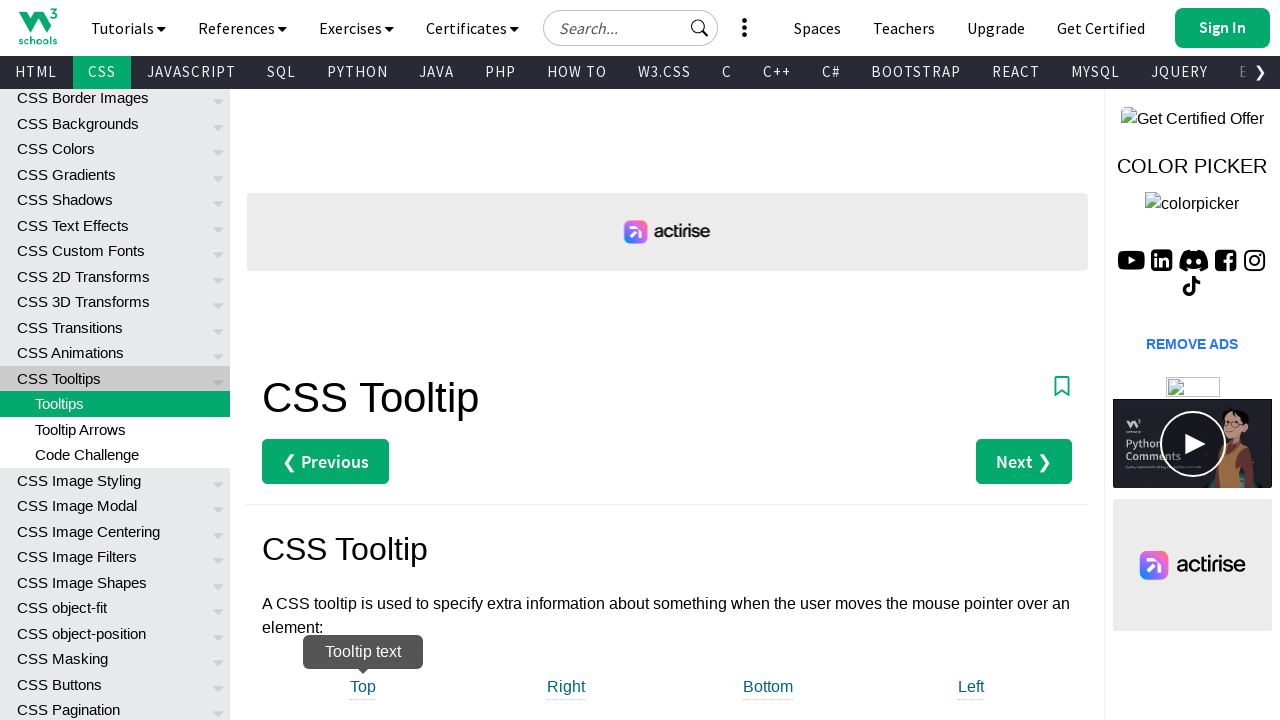